Tests that an error message is displayed when attempting to login with invalid/wrong credentials

Starting URL: https://www.saucedemo.com/

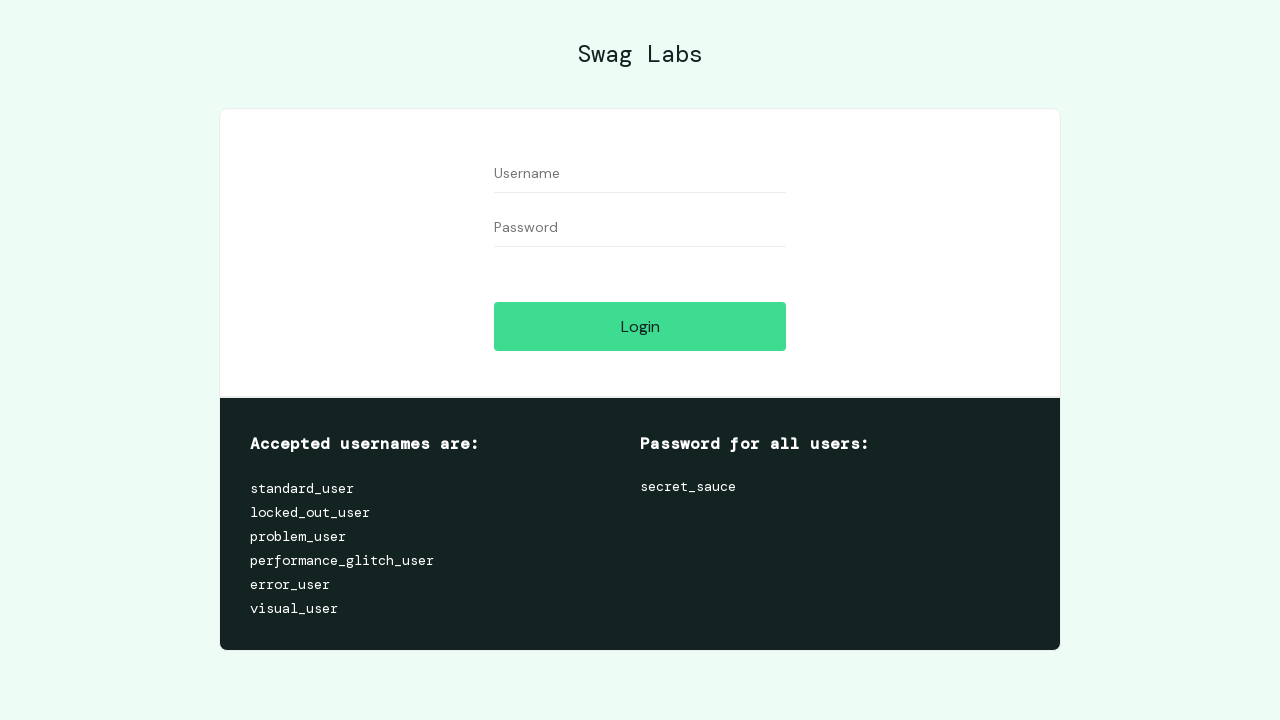

Entered username 'standard_user' in the username field on #user-name
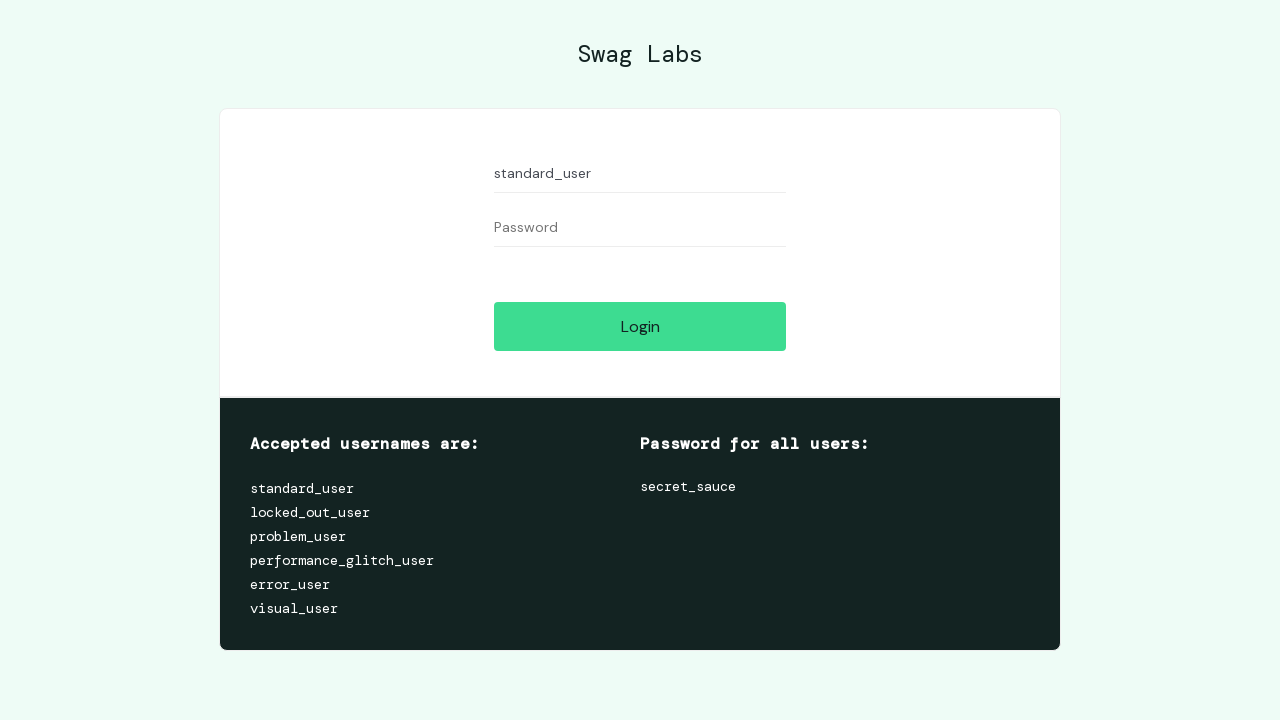

Entered invalid password 'invalidpassword' in the password field on #password
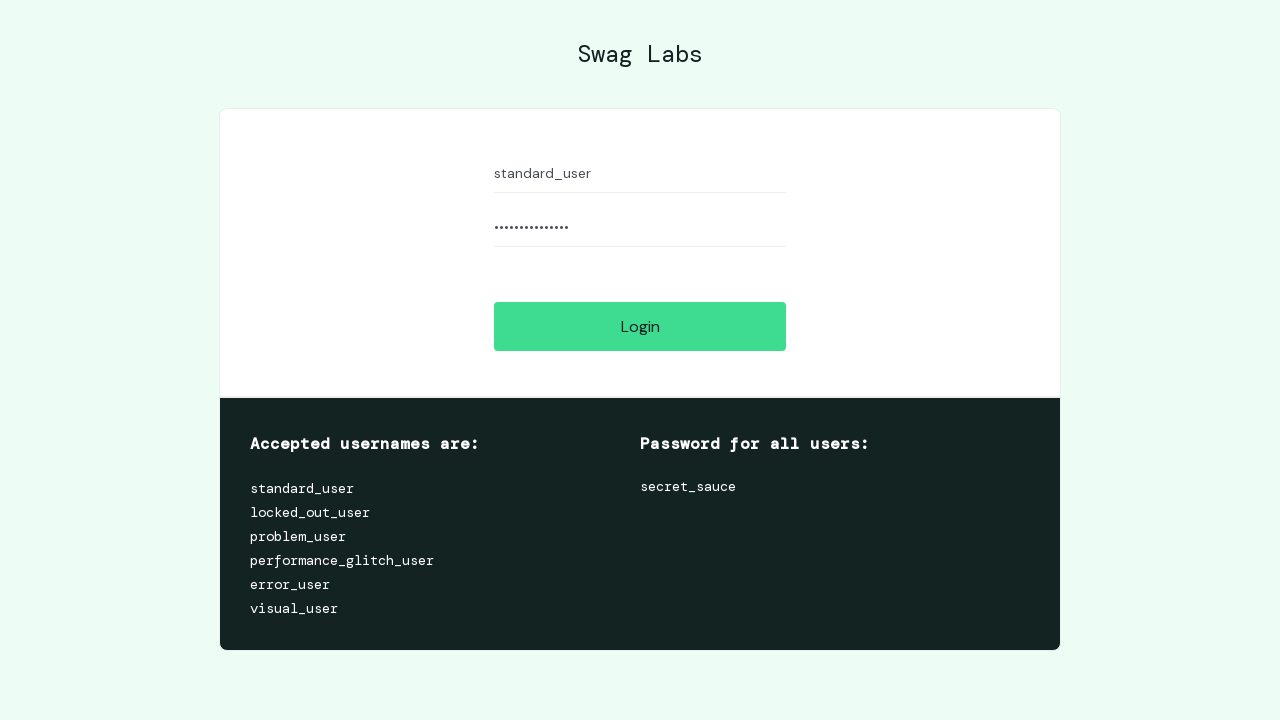

Clicked the login button to attempt authentication at (640, 326) on .submit-button
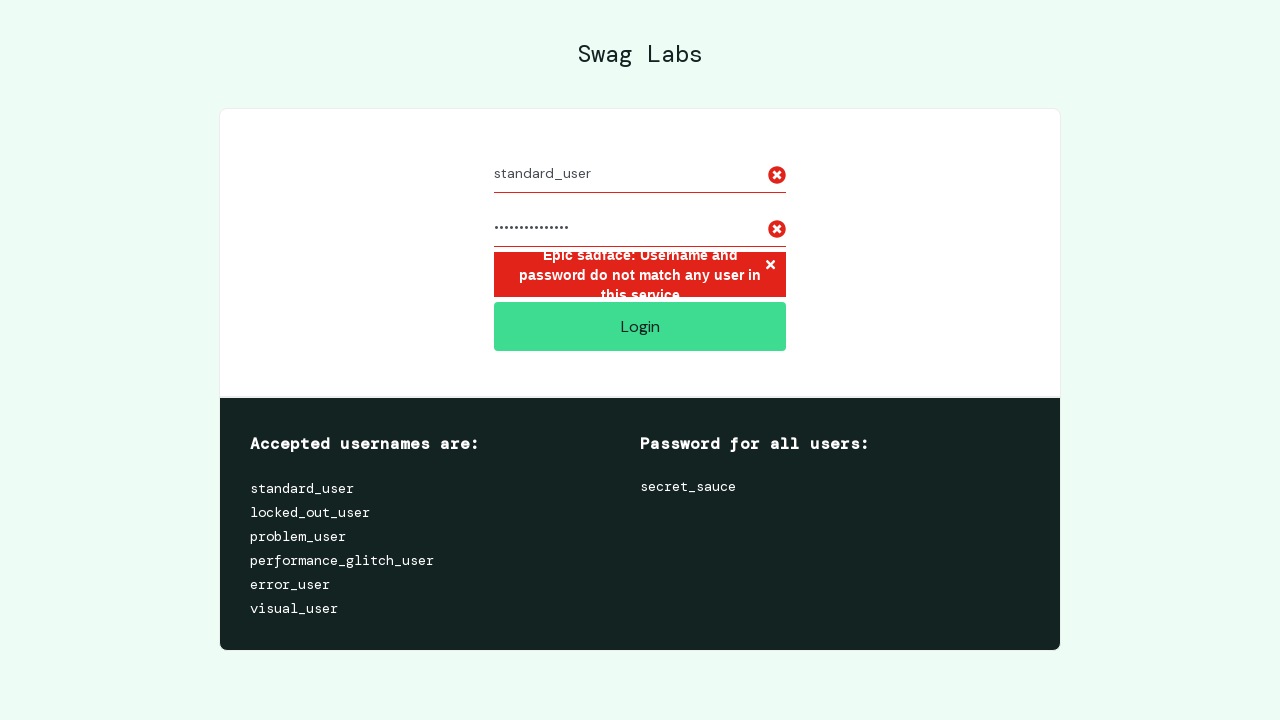

Error message is now visible on the page
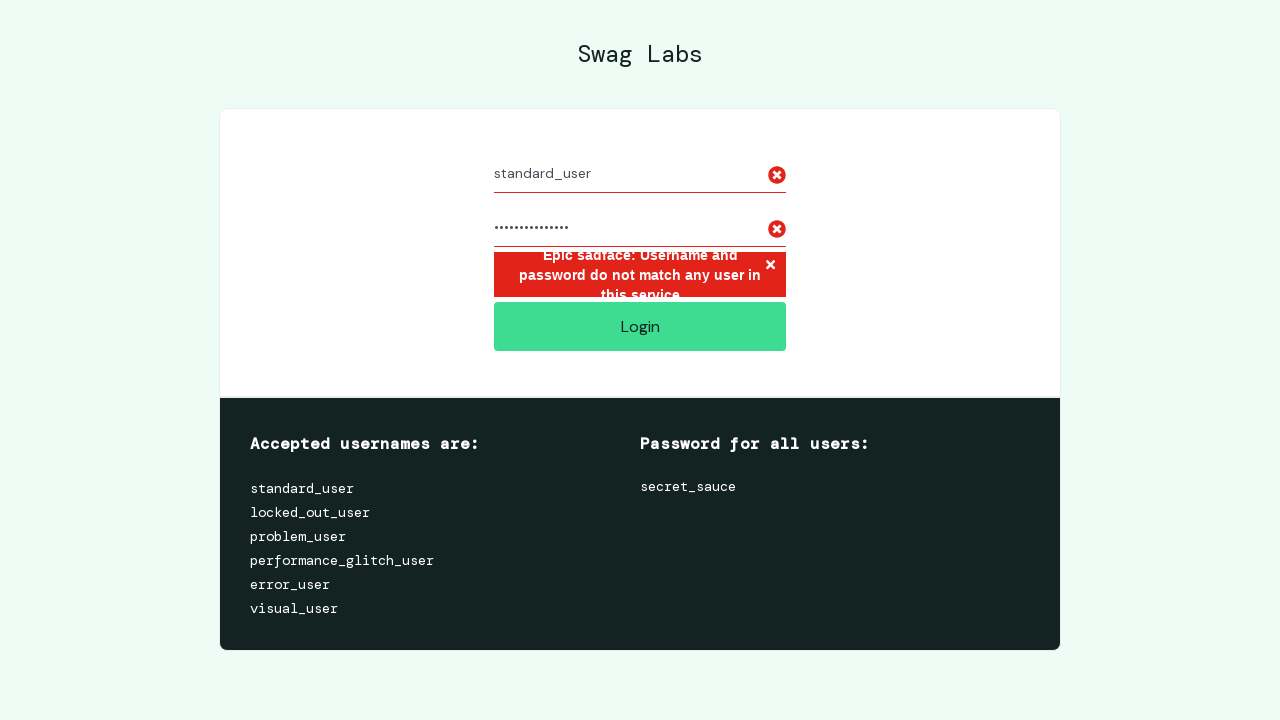

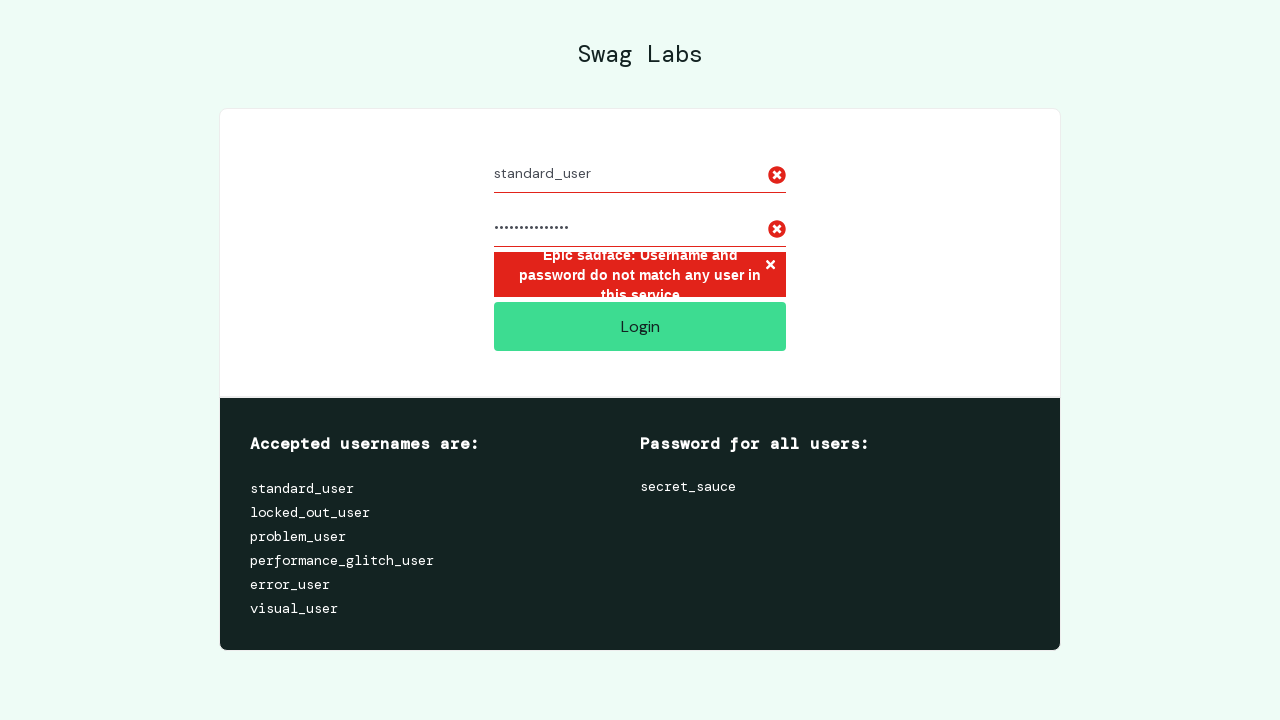